Verifies that all key web elements on the forgot password page are displayed, including the Home link, Forgot Password header, email label, email input box, Retrieve password button, and Powered by Cydeo text.

Starting URL: https://practice.cydeo.com/forgot_password

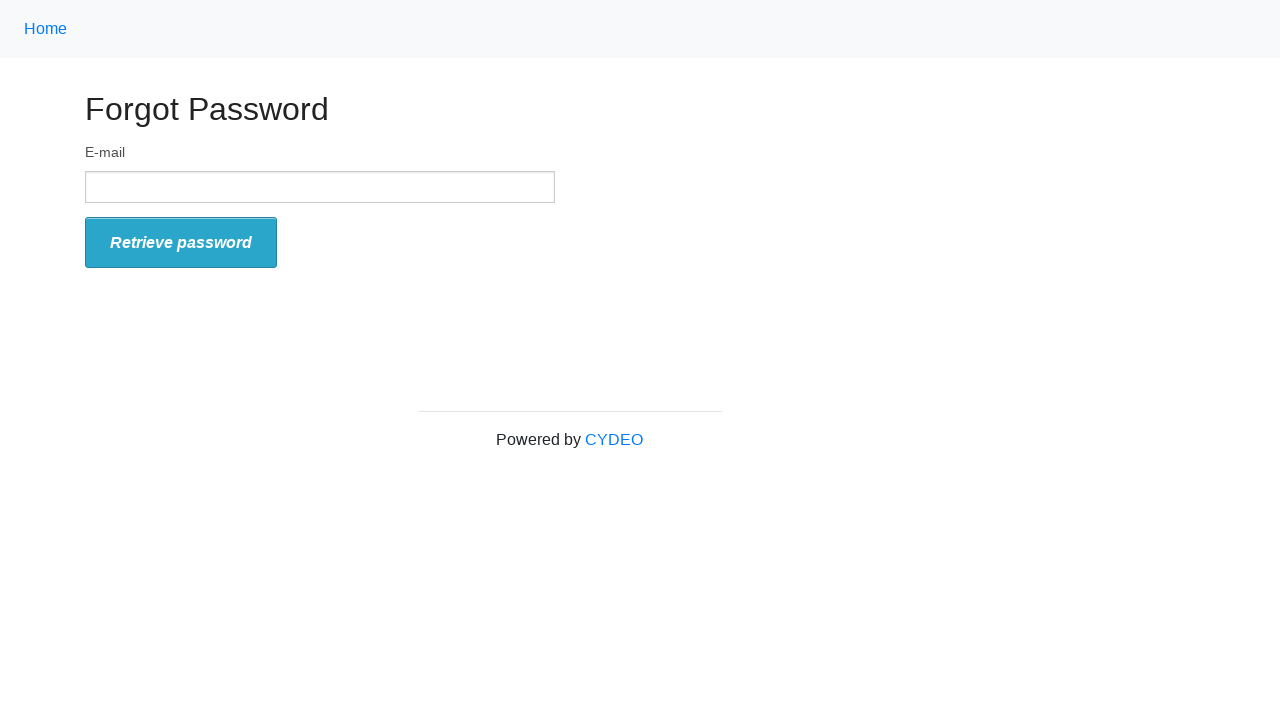

Navigated to context menu test page
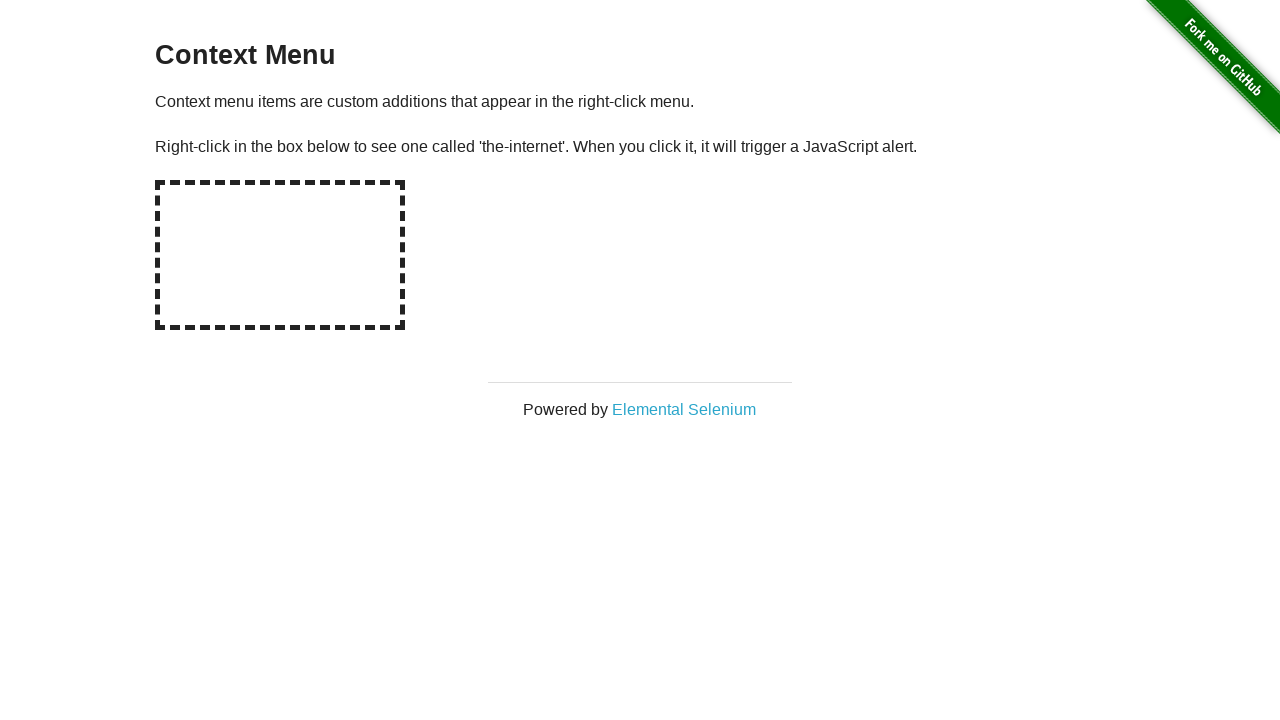

Right-clicked on hot-spot area to trigger context menu
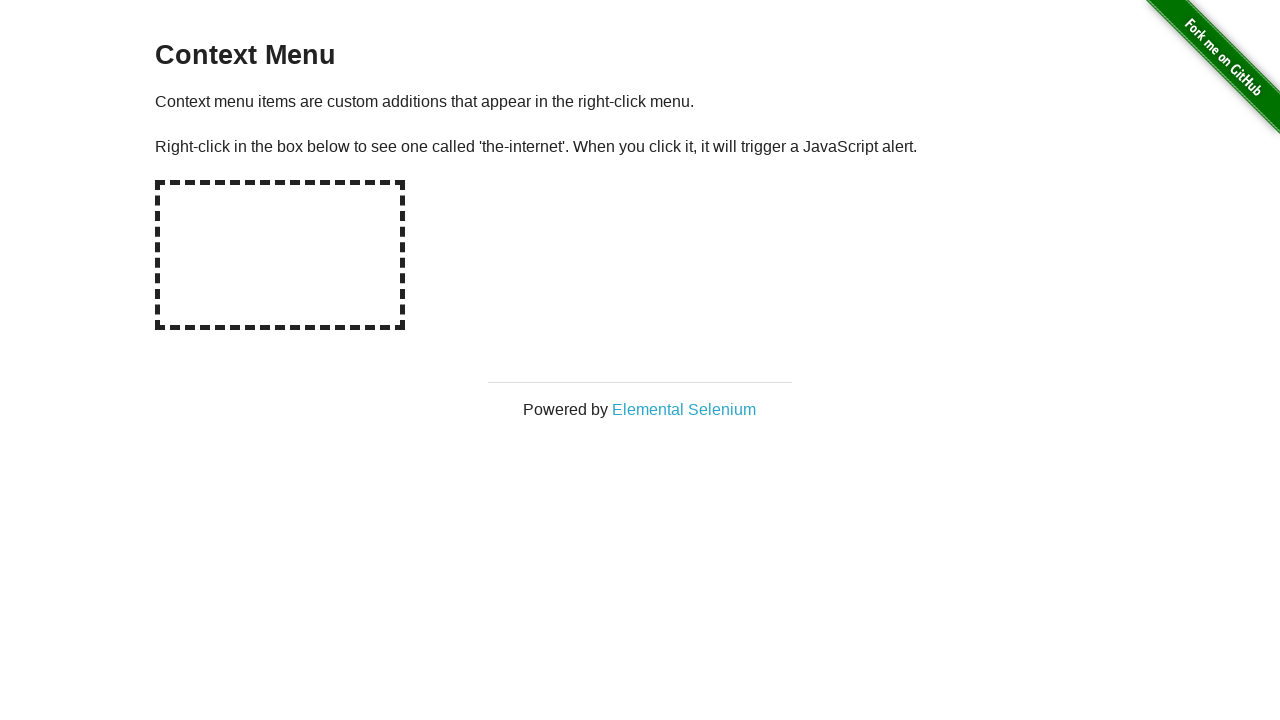

Right-clicked hot-spot again to trigger alert dialog
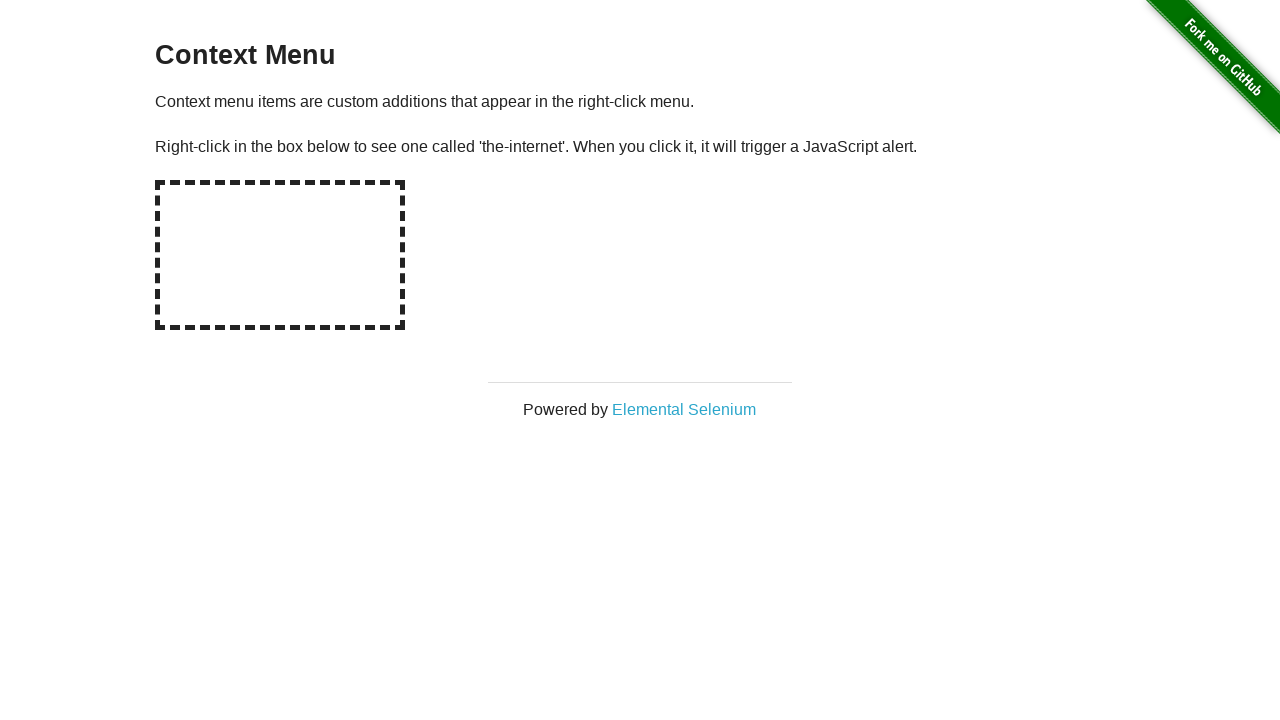

Alert dialog accepted and handled
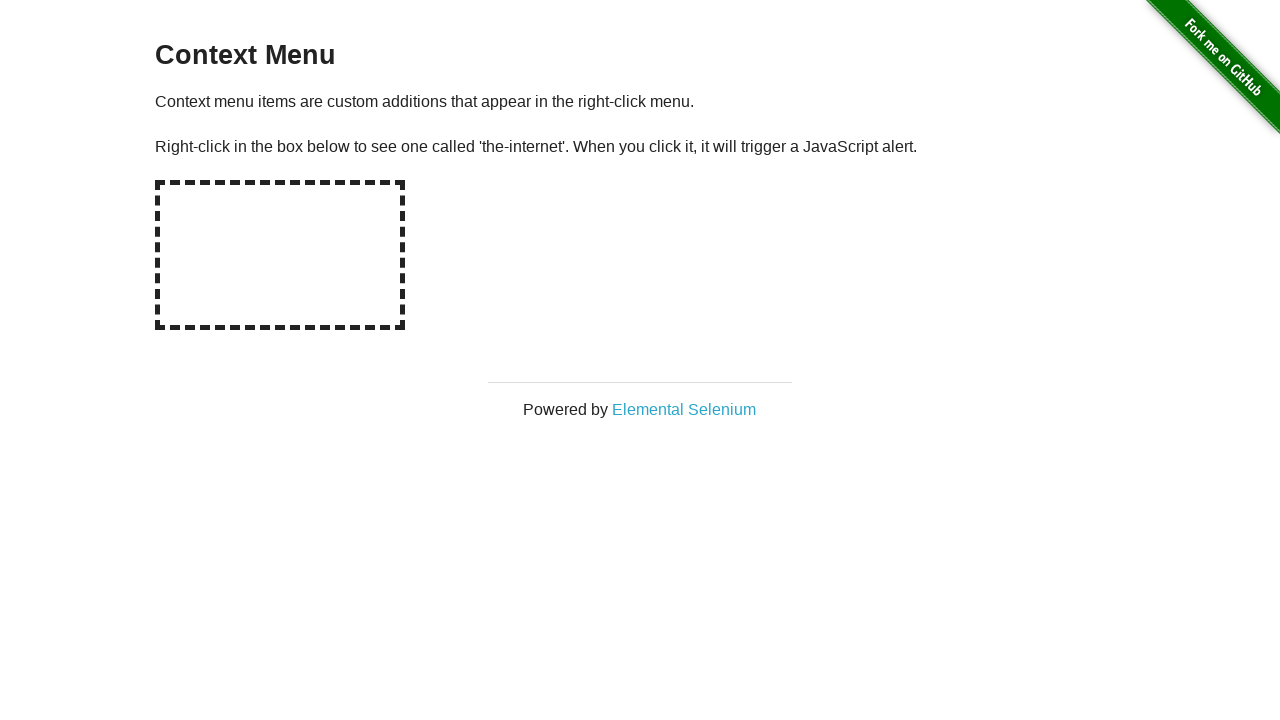

Clicked on 'Elemental Selenium' link to open in new tab
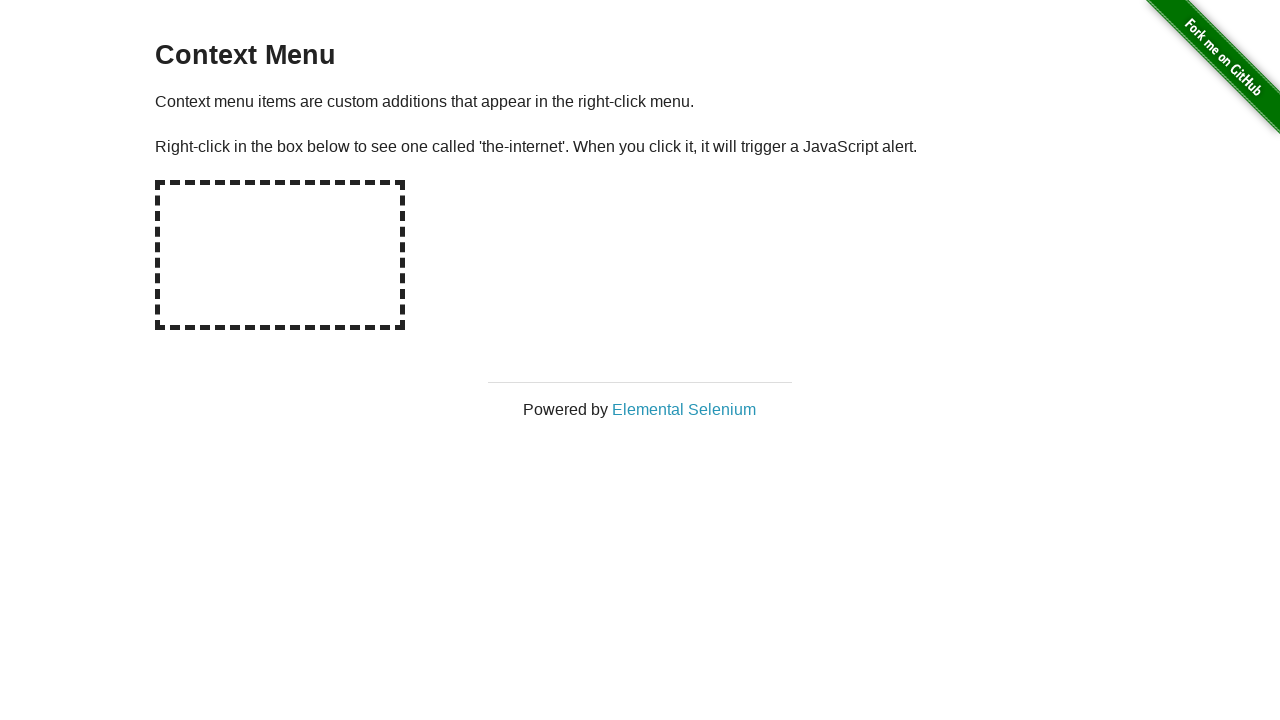

New page loaded successfully
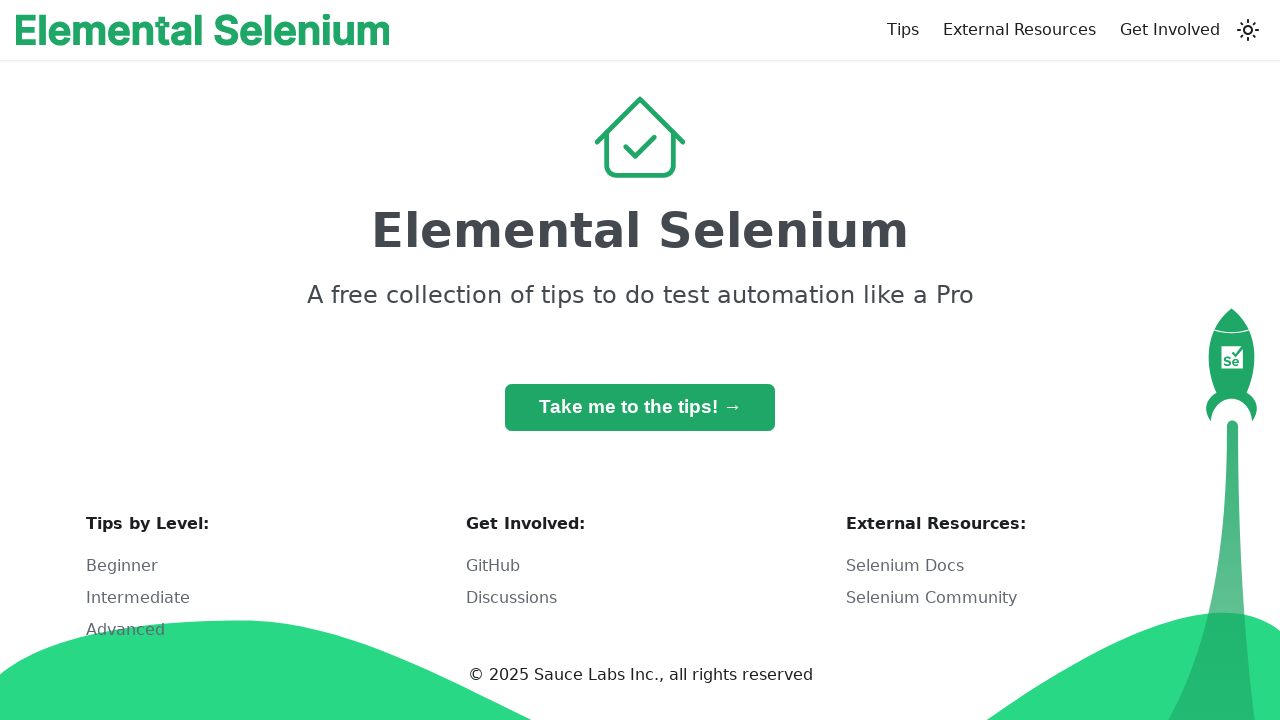

Verified h1 heading content on new page
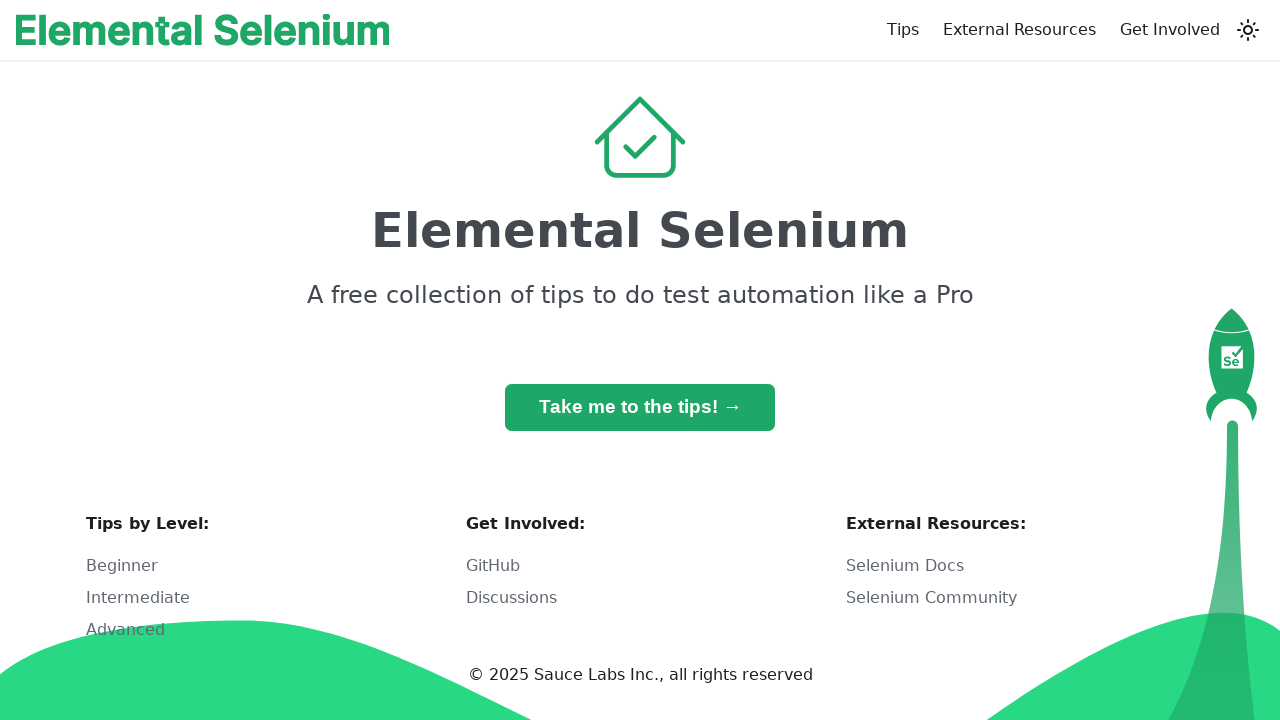

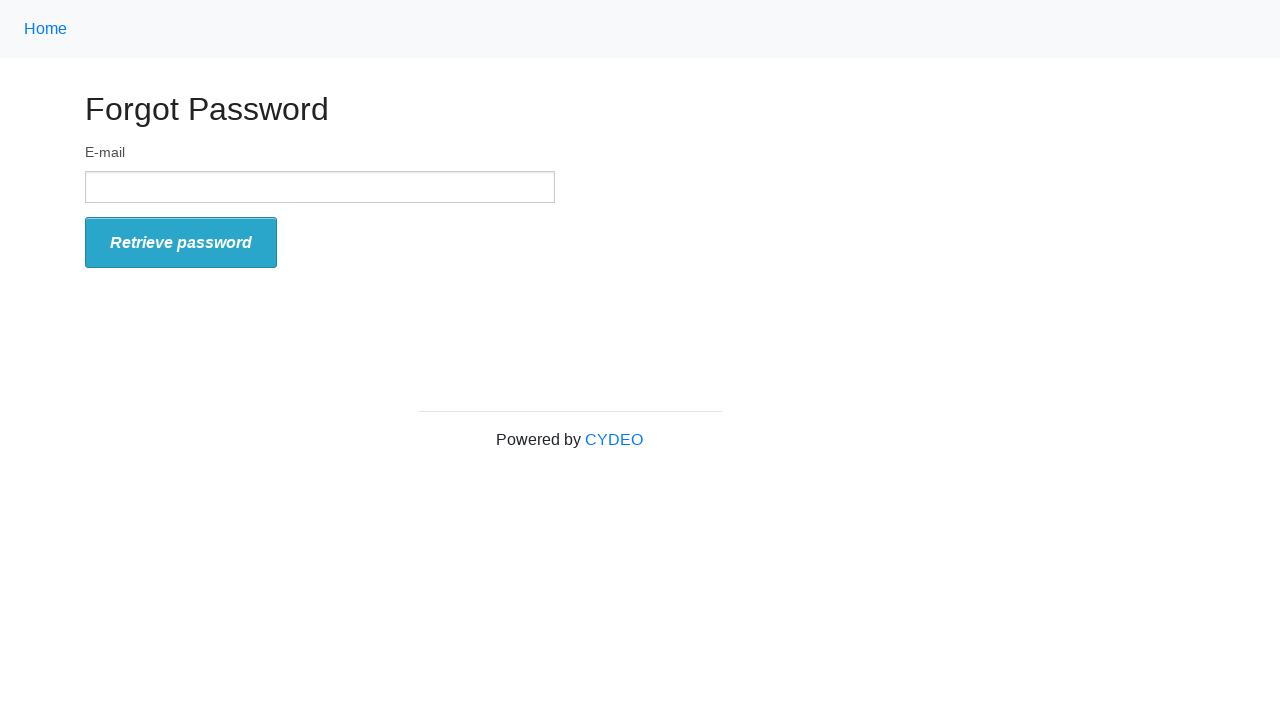